Tests a simple form by filling in first name, last name, city, and country fields using different selector strategies, then submits the form by clicking the submit button.

Starting URL: http://suninjuly.github.io/simple_form_find_task.html

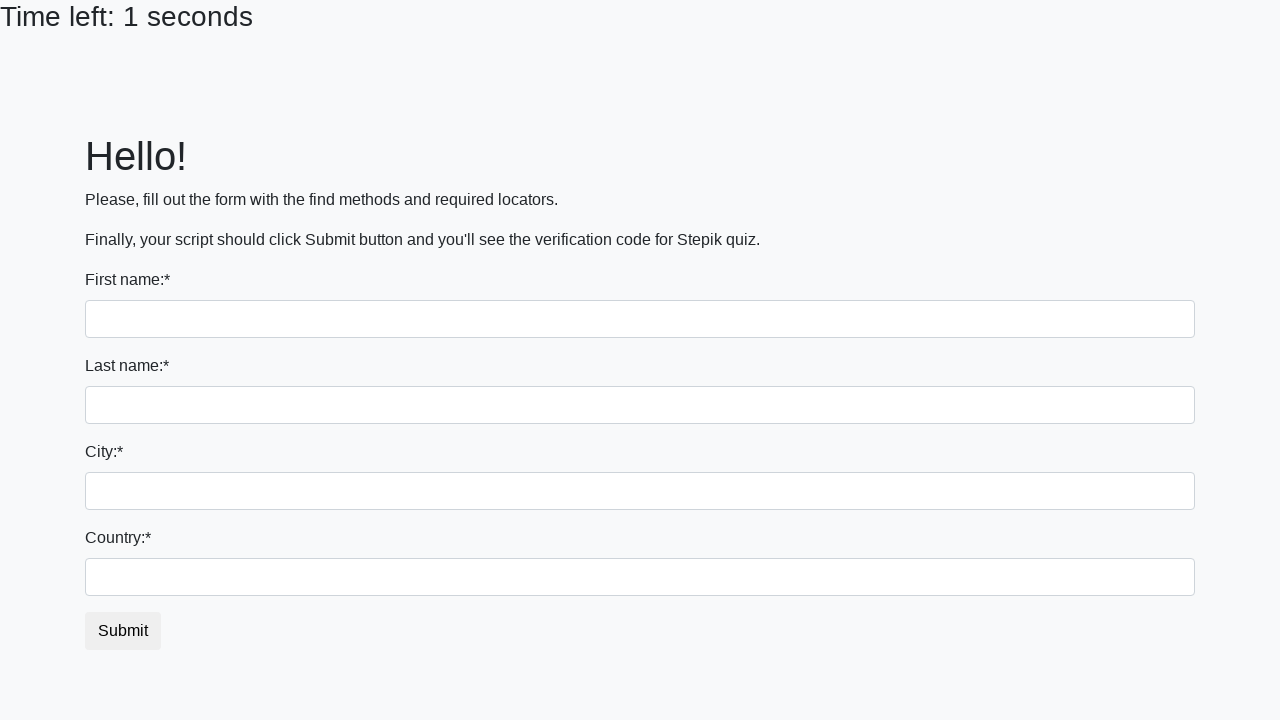

Filled first name field with 'Ivan' using tag name selector on input
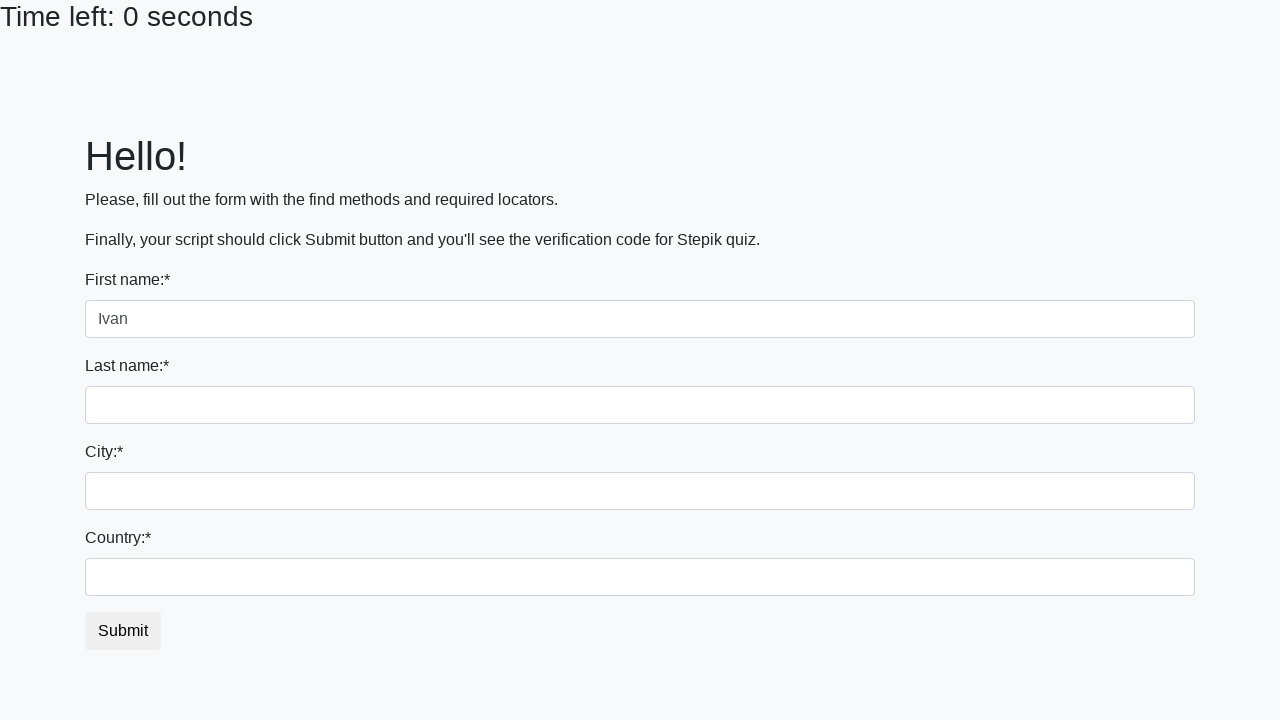

Filled last name field with 'Petrov' using name attribute selector on input[name='last_name']
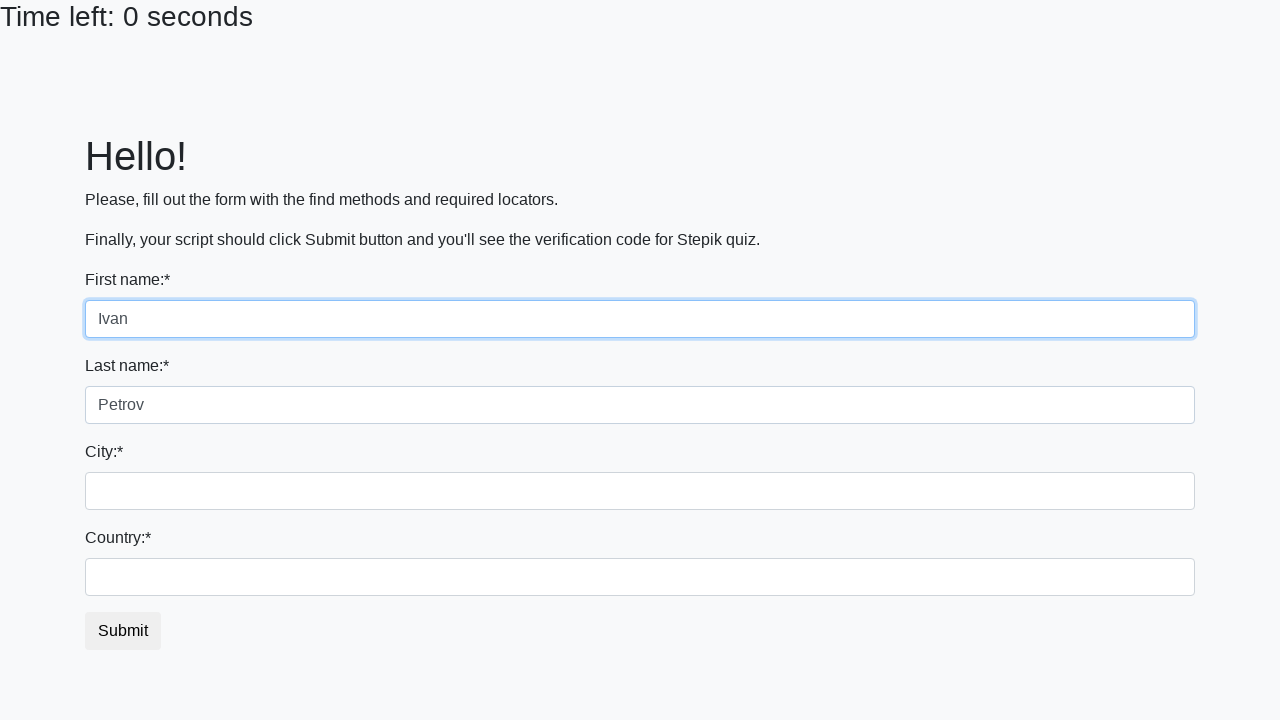

Filled city field with 'Smolensk' using class selector on .city
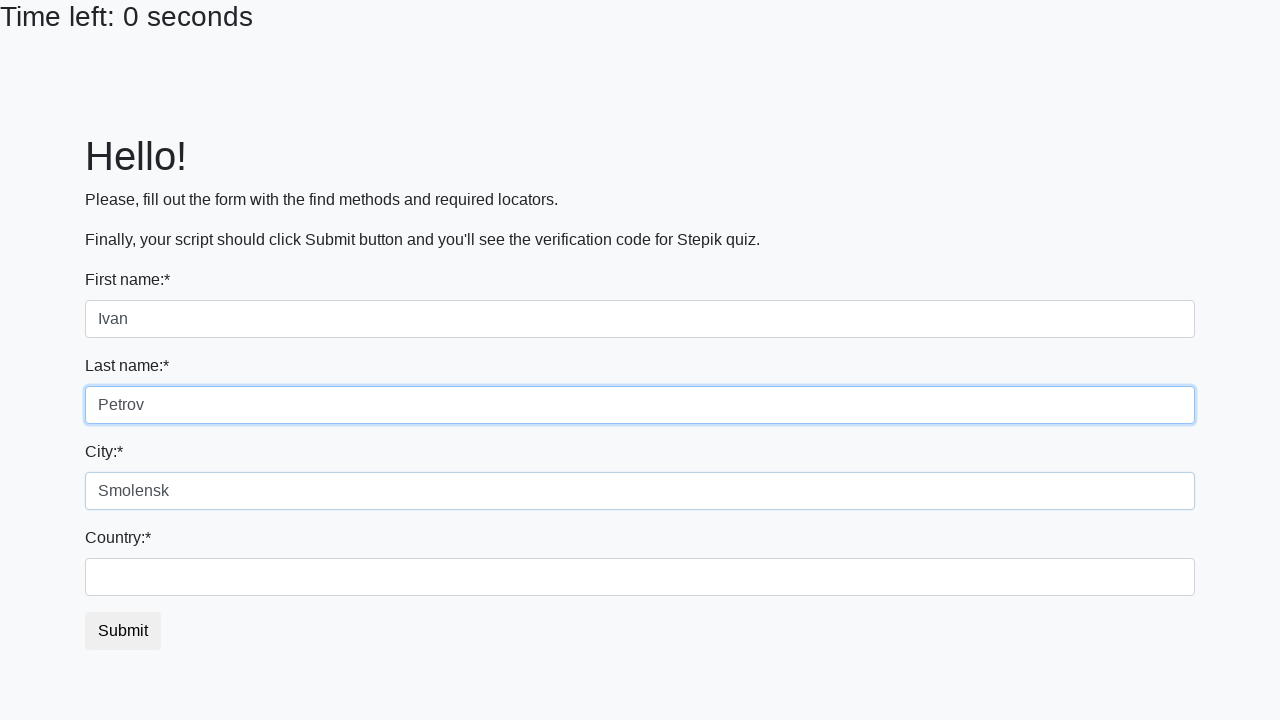

Filled country field with 'Russia' using ID selector on #country
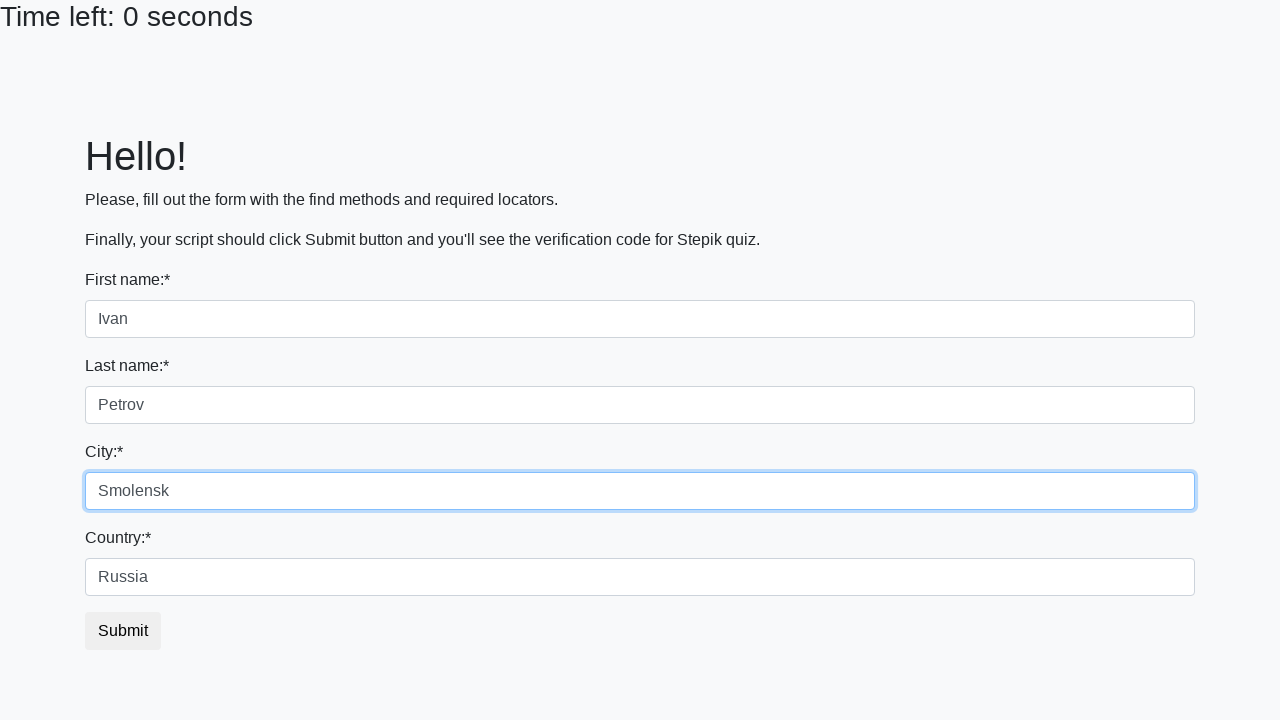

Clicked submit button to submit the form at (123, 631) on button.btn
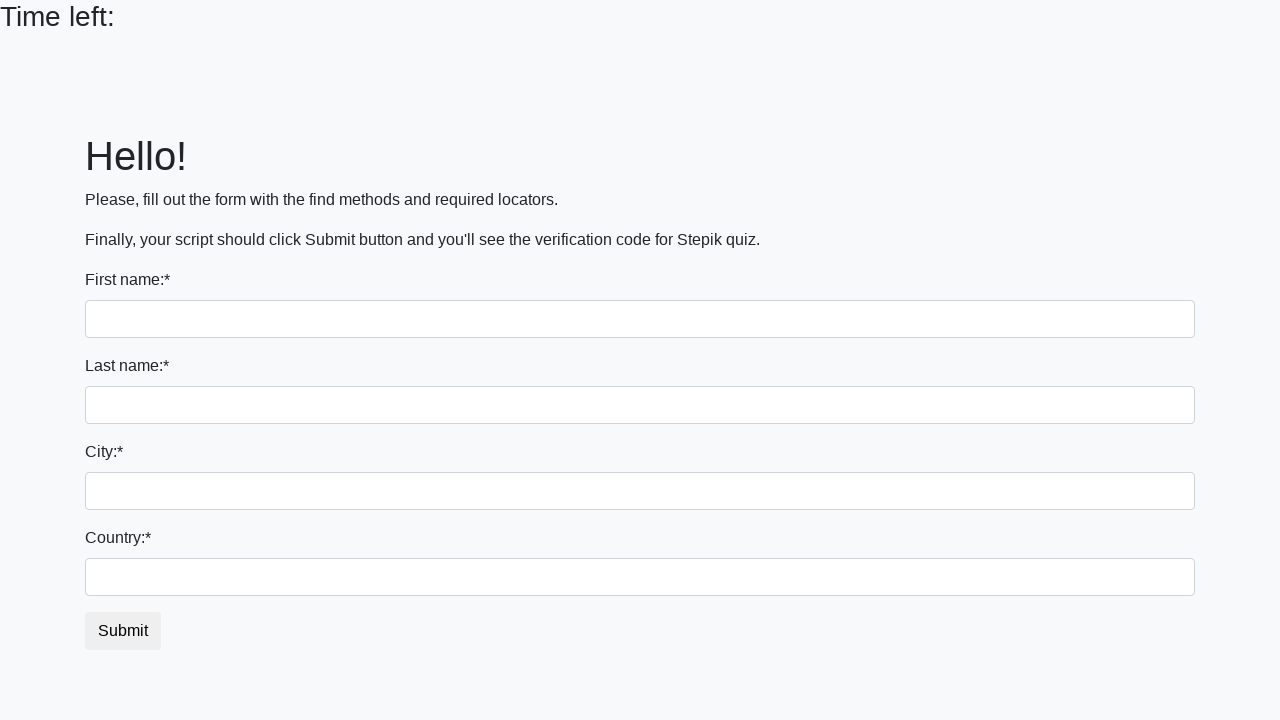

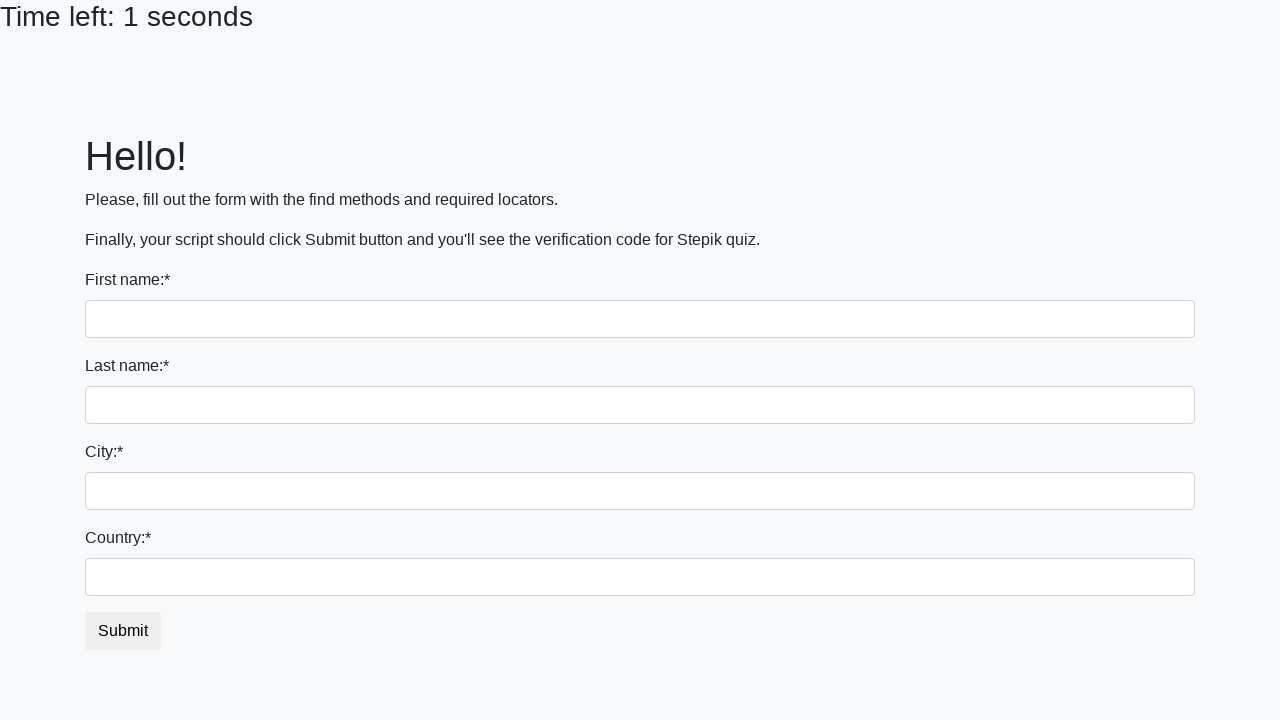